Tests drag and drop functionality on jQuery UI demo page by dragging an element and dropping it onto a target element

Starting URL: https://jqueryui.com/droppable/

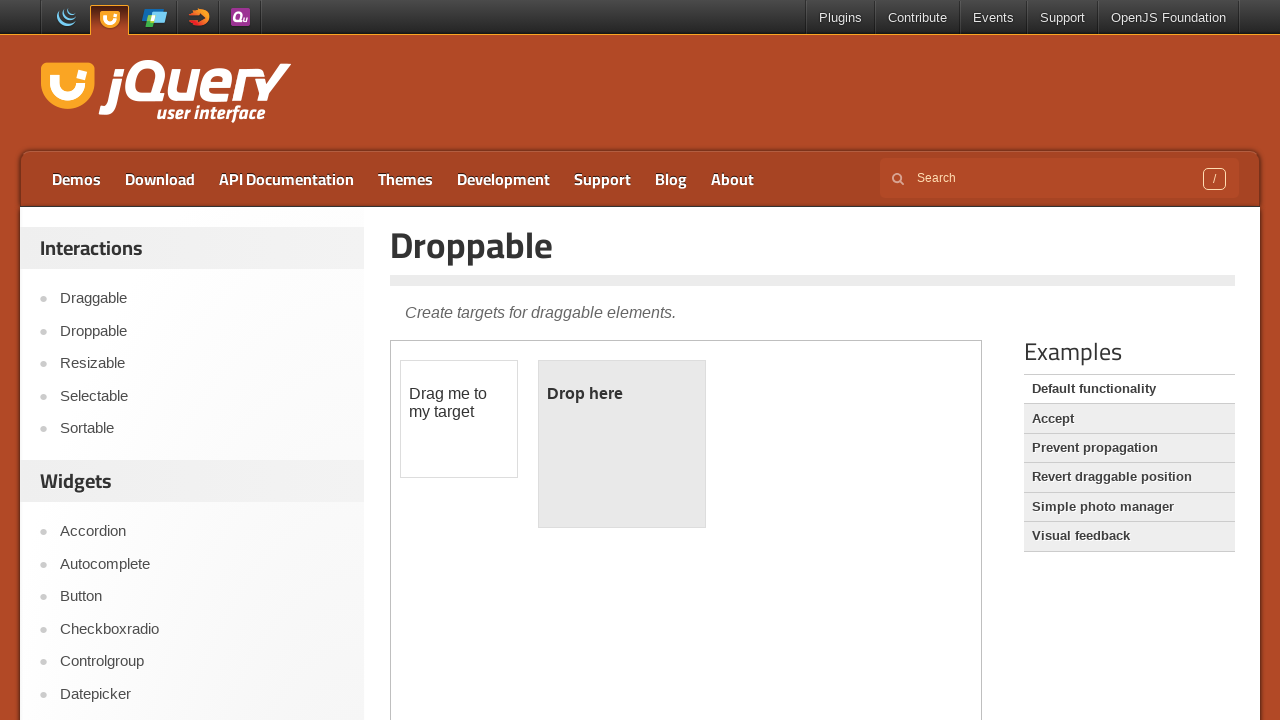

Waited for draggable element to load in iframe
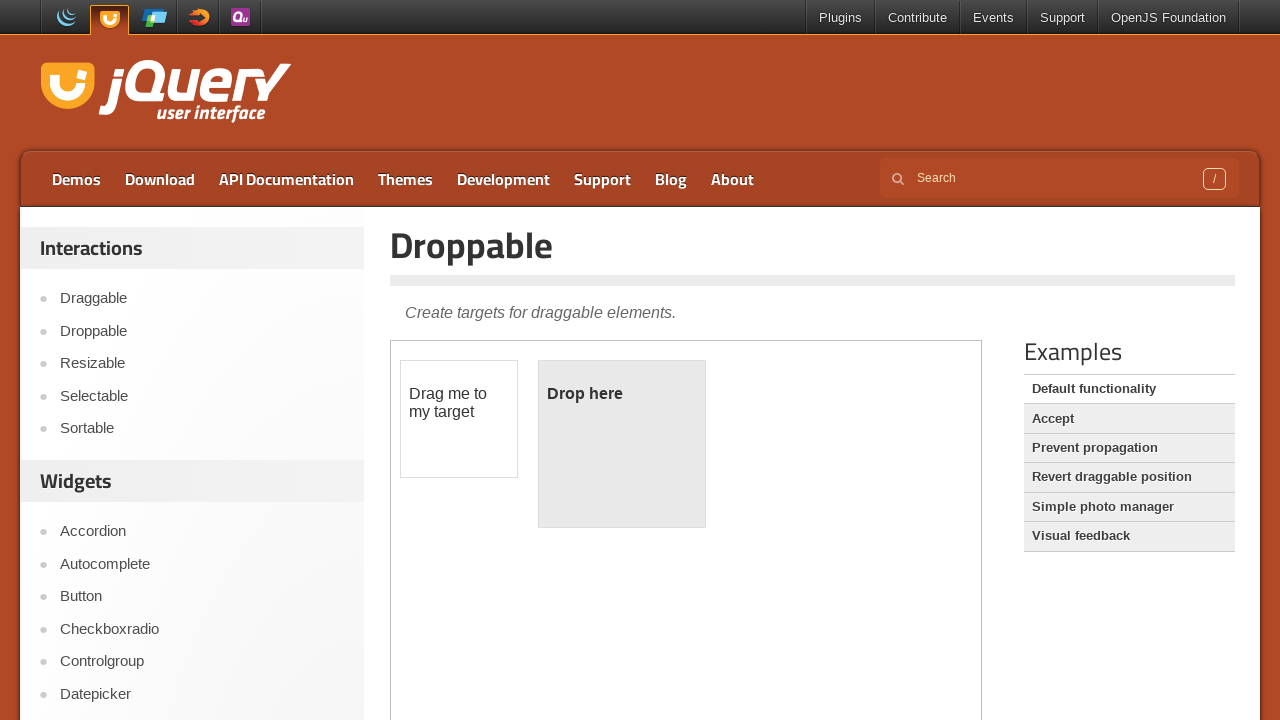

Located the iframe containing the demo
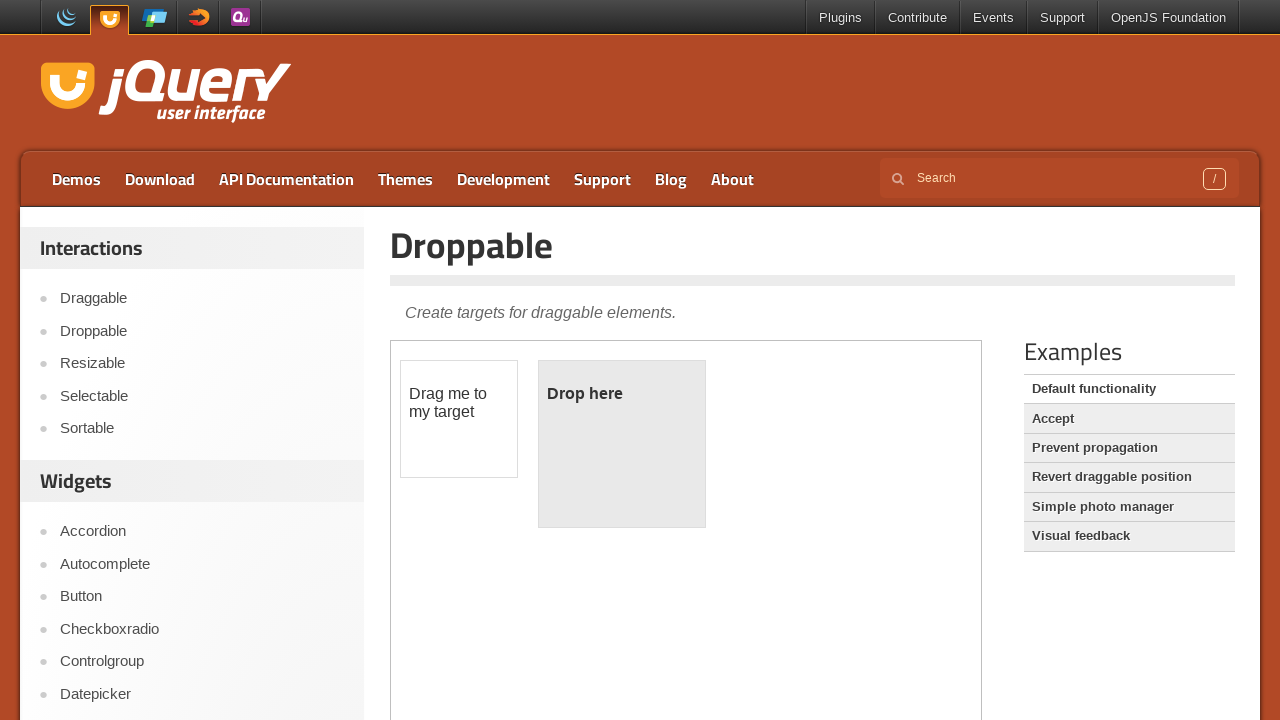

Located the draggable element
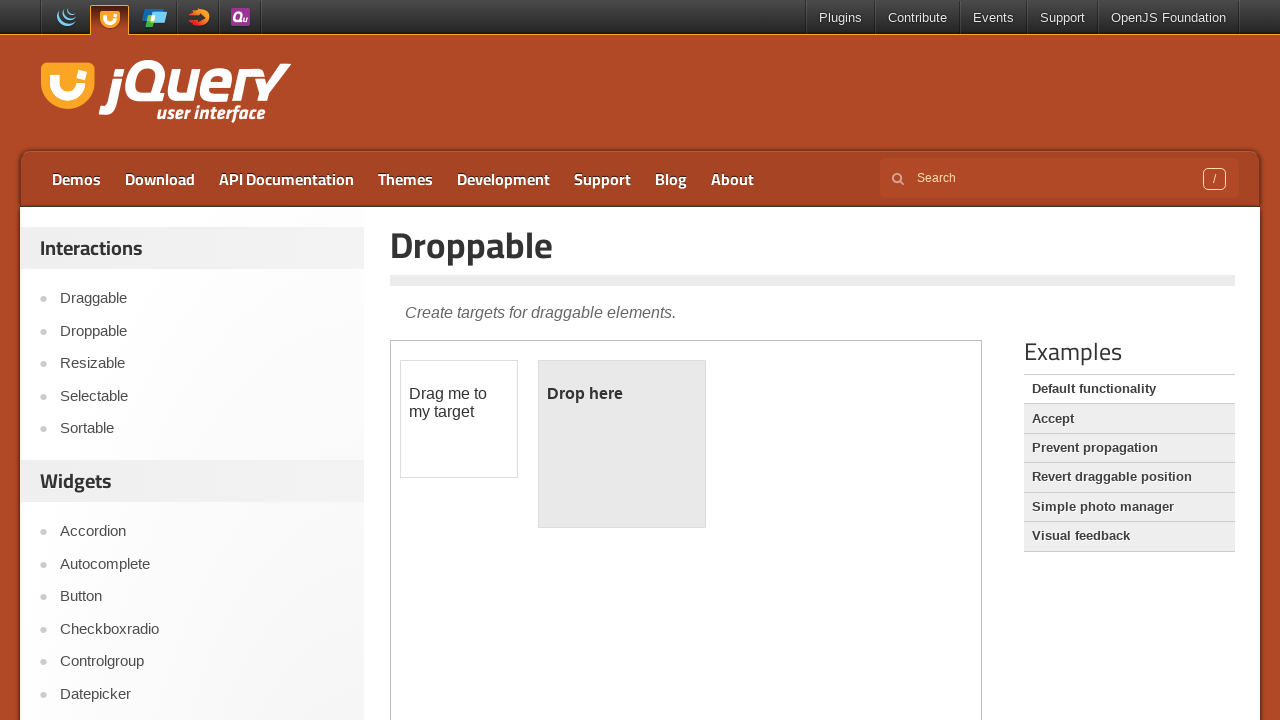

Located the droppable target element
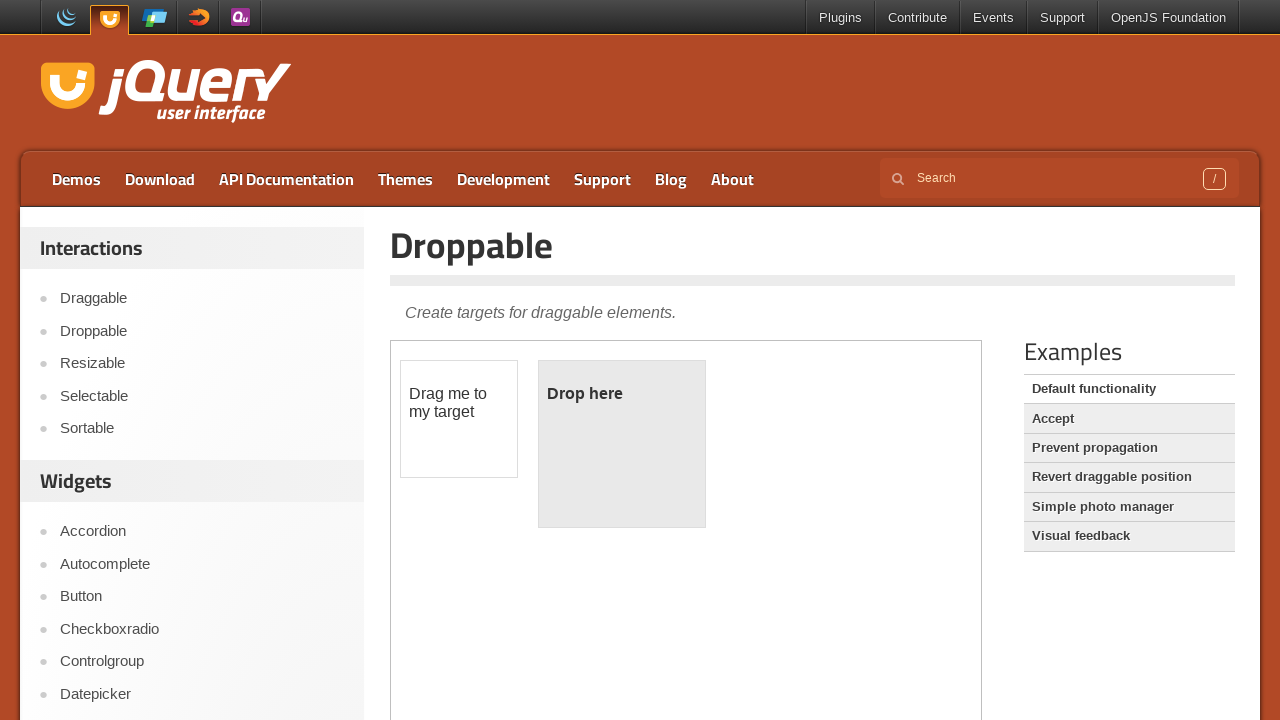

Dragged the draggable element onto the droppable target at (622, 444)
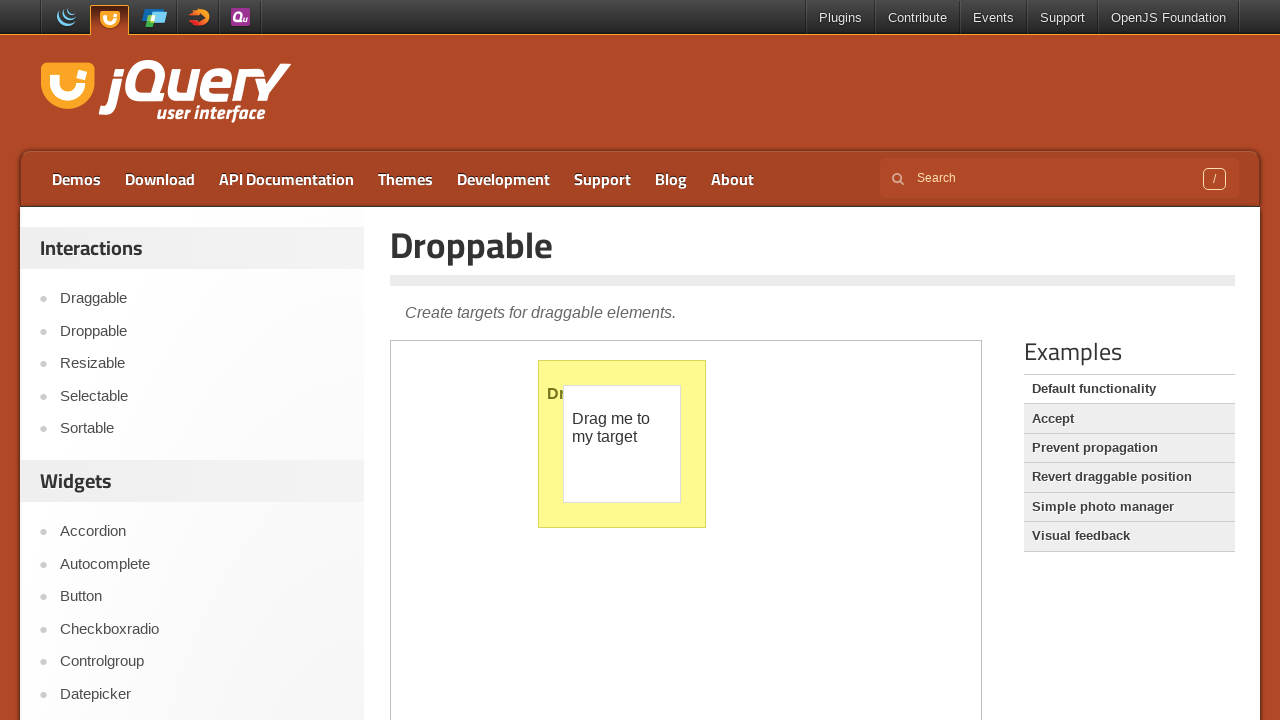

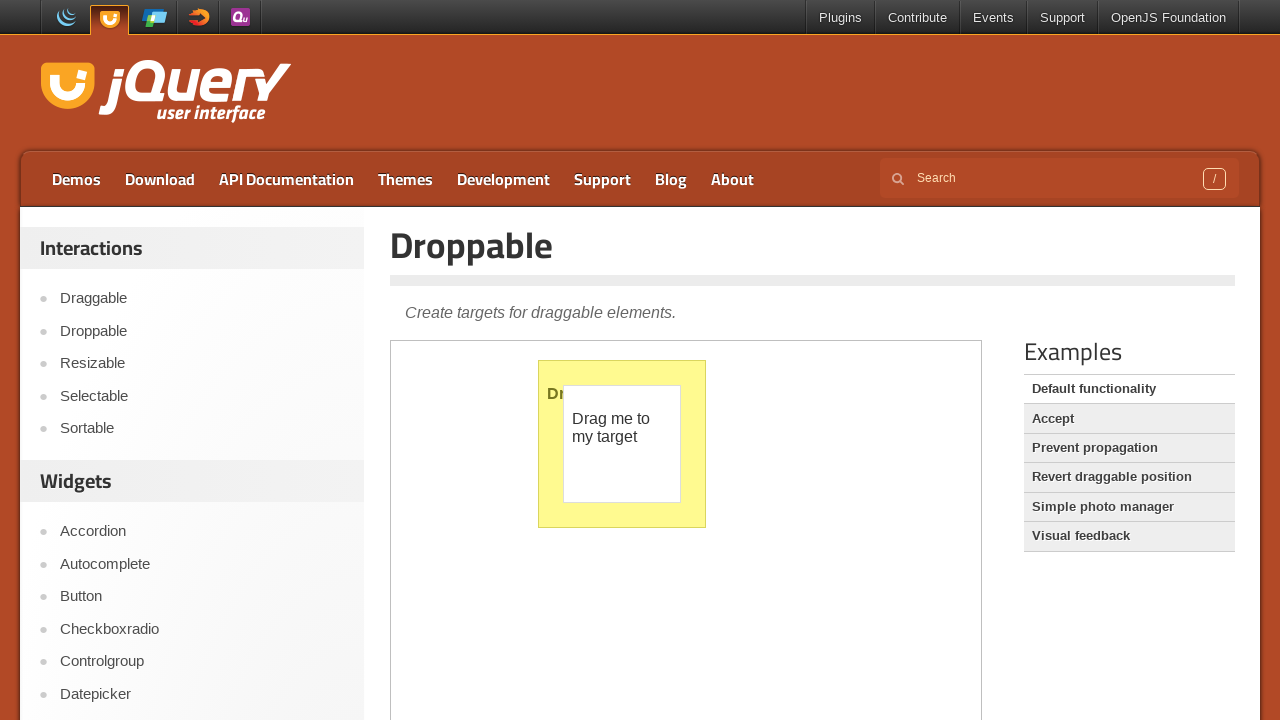